Tests form interaction on a tutorial page by reading an element's attribute value, calculating a result, filling an answer field, selecting a checkbox and radio button, and submitting the form.

Starting URL: http://suninjuly.github.io/get_attribute.html

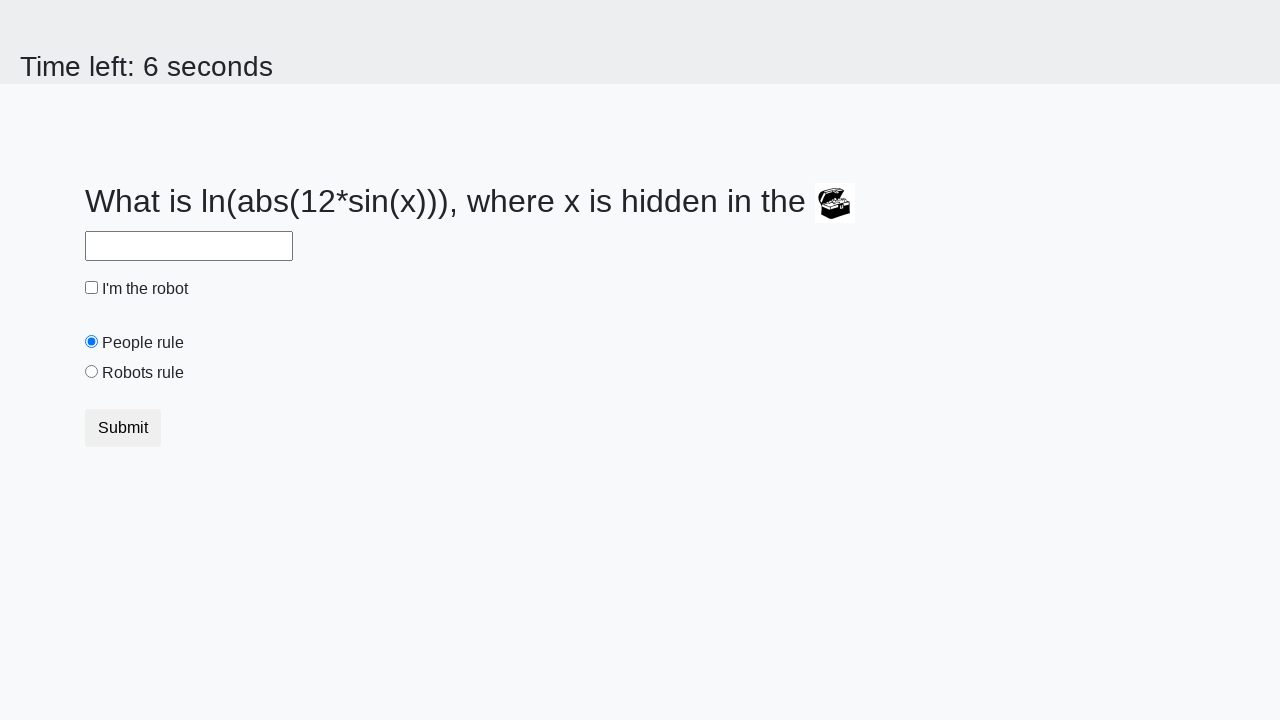

Retrieved 'valuex' attribute from treasure element
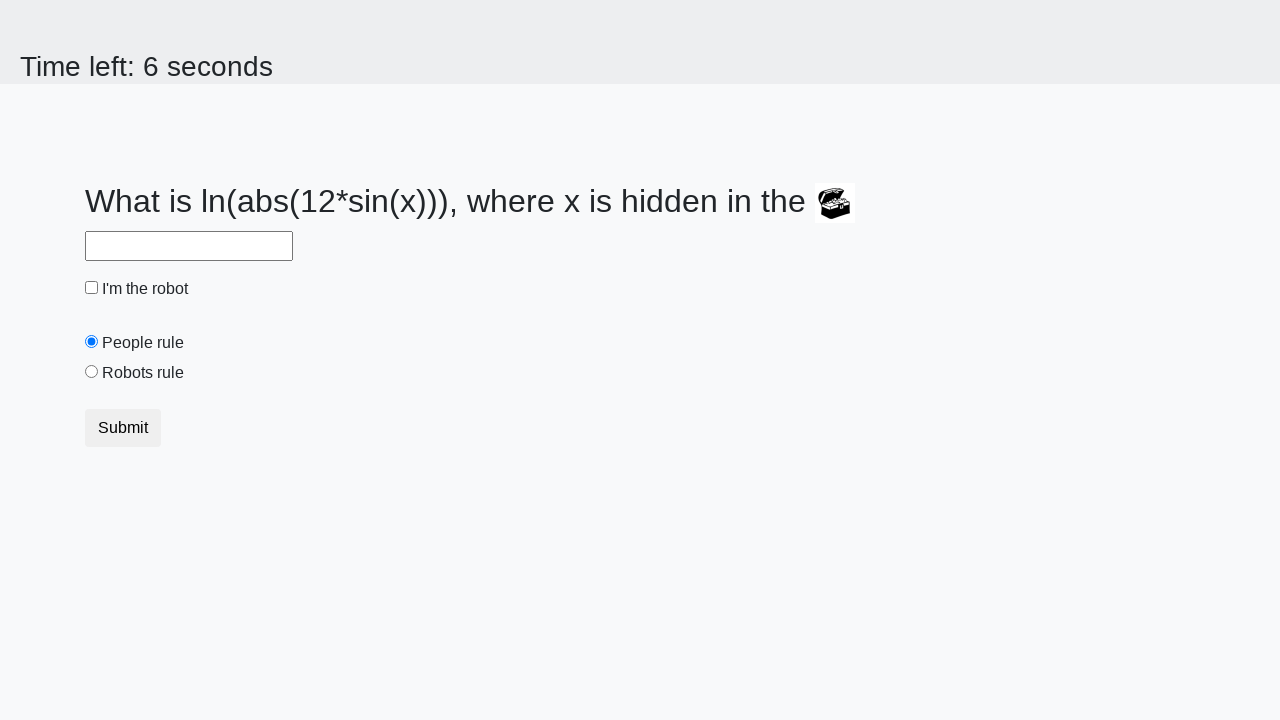

Calculated answer using retrieved attribute value
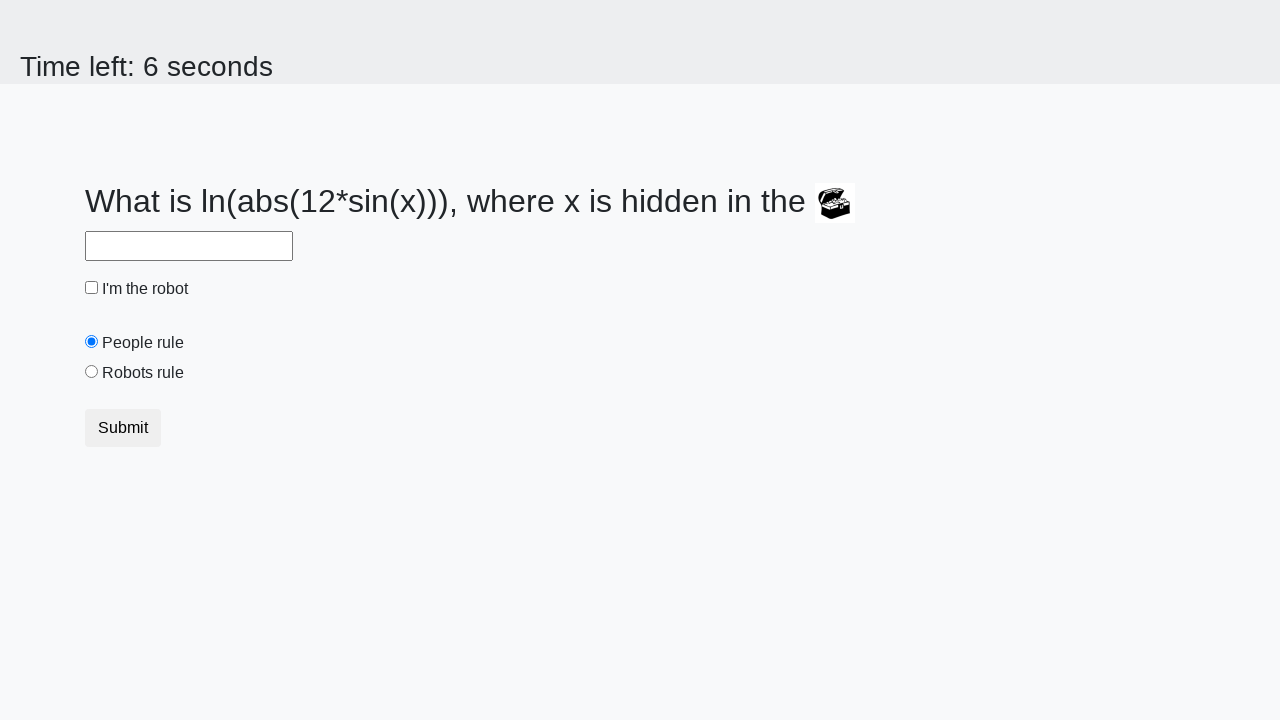

Filled answer field with calculated result on #answer
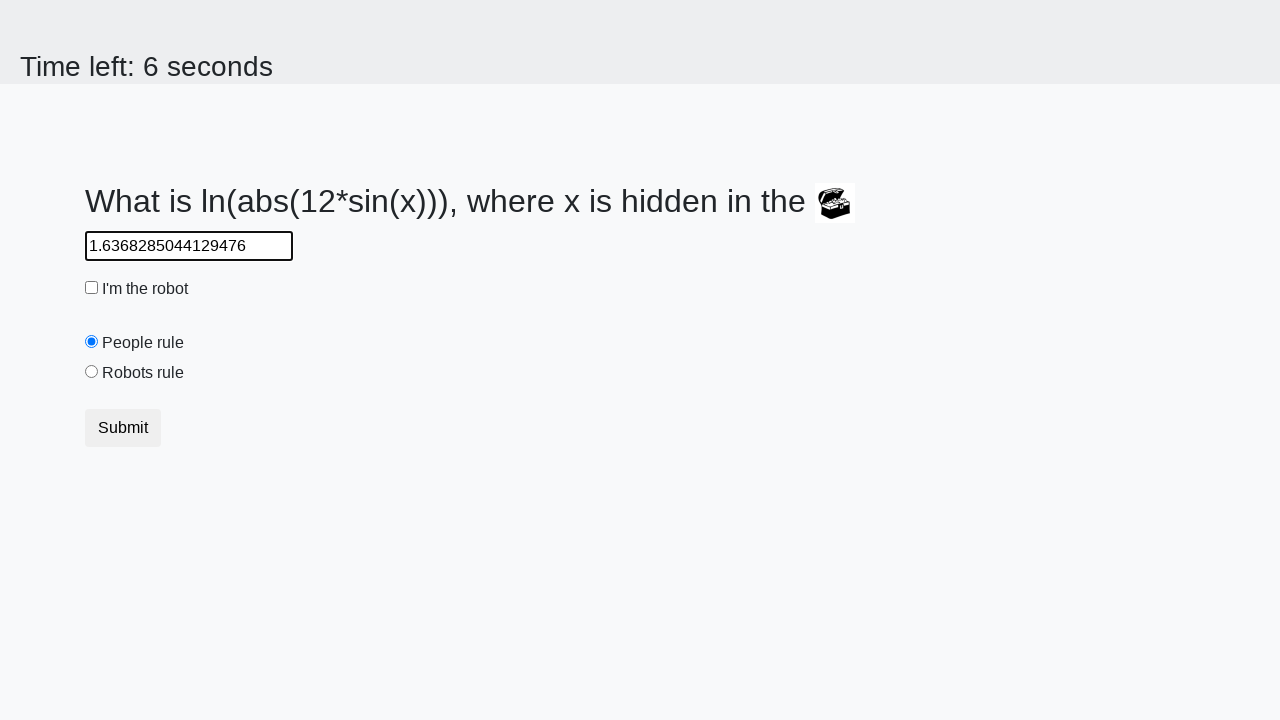

Selected robot checkbox at (92, 288) on #robotCheckbox
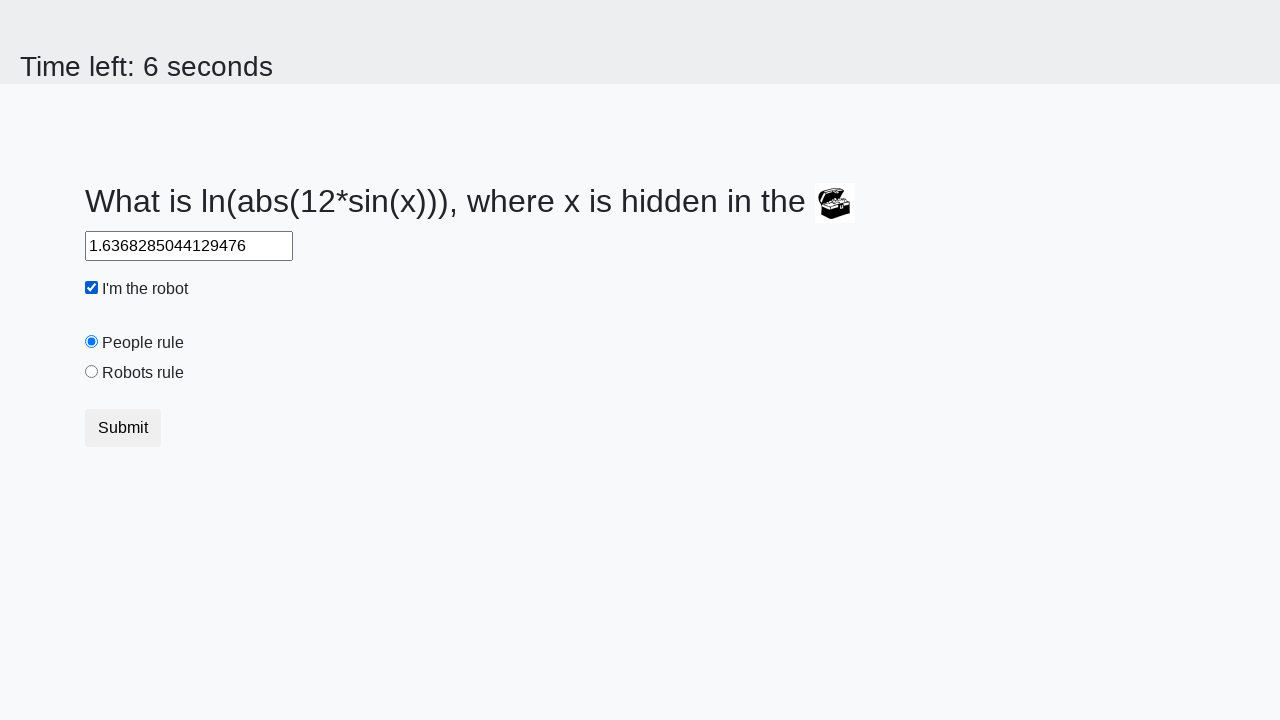

Selected robots rule radio button at (92, 372) on #robotsRule
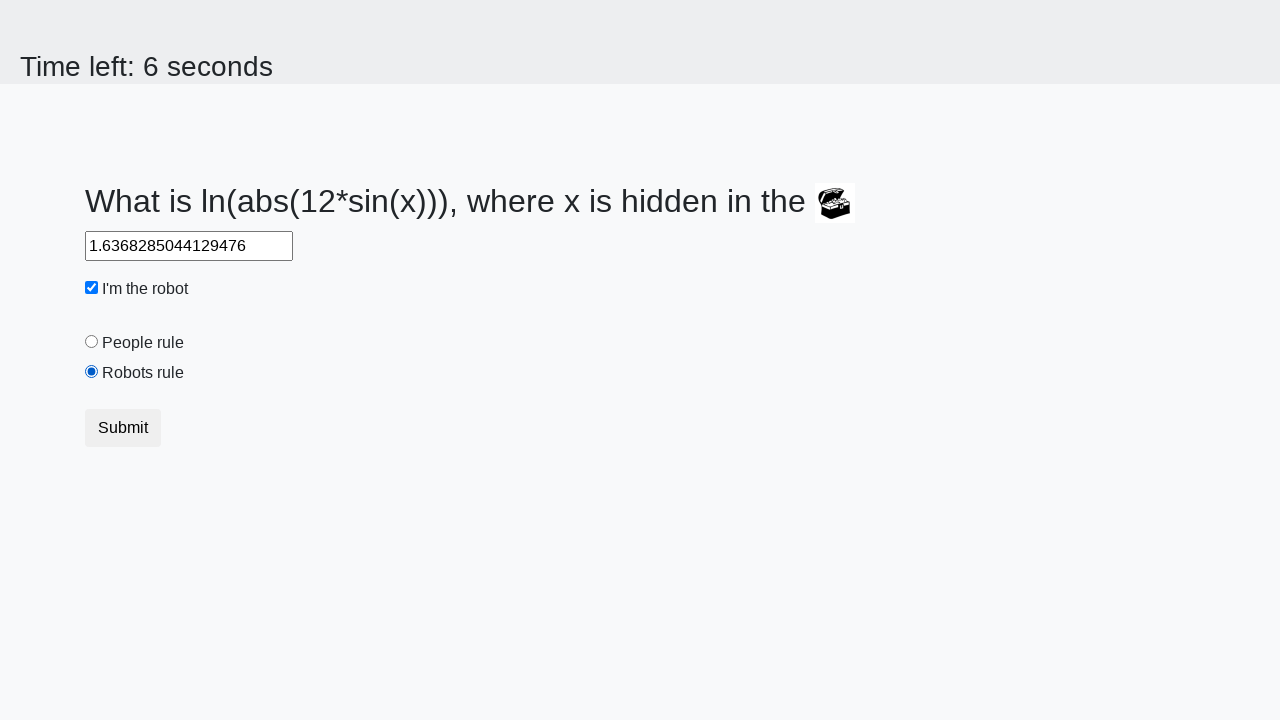

Clicked submit button to submit form at (123, 428) on button
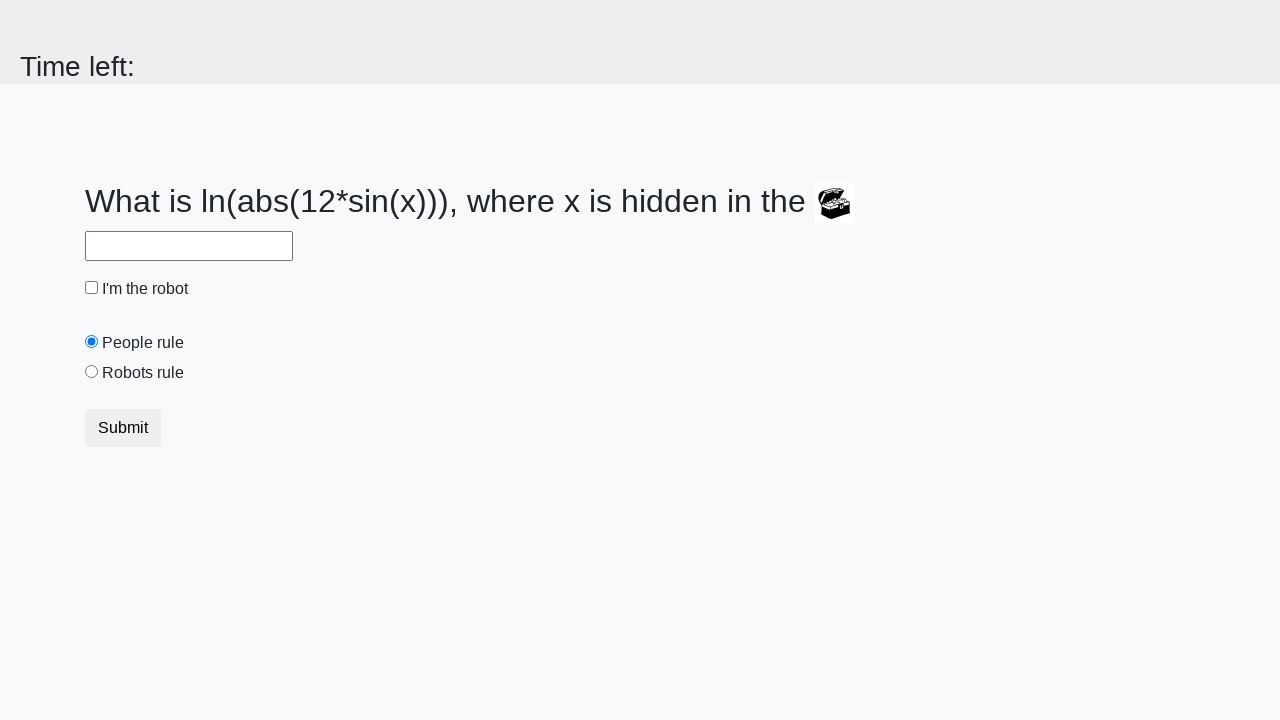

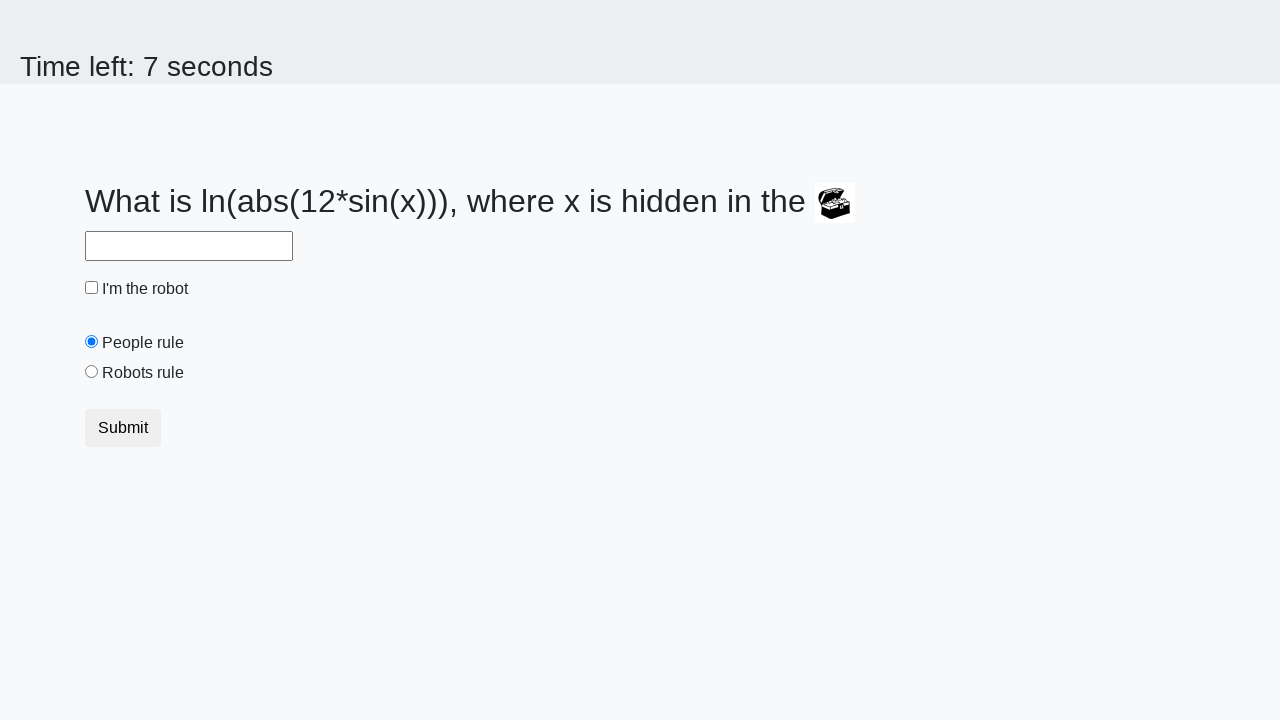